Tests the search/filter functionality on a practice e-commerce site by searching for "Rice" and verifying that all displayed results contain the search term

Starting URL: https://rahulshettyacademy.com/seleniumPractise/#/offers

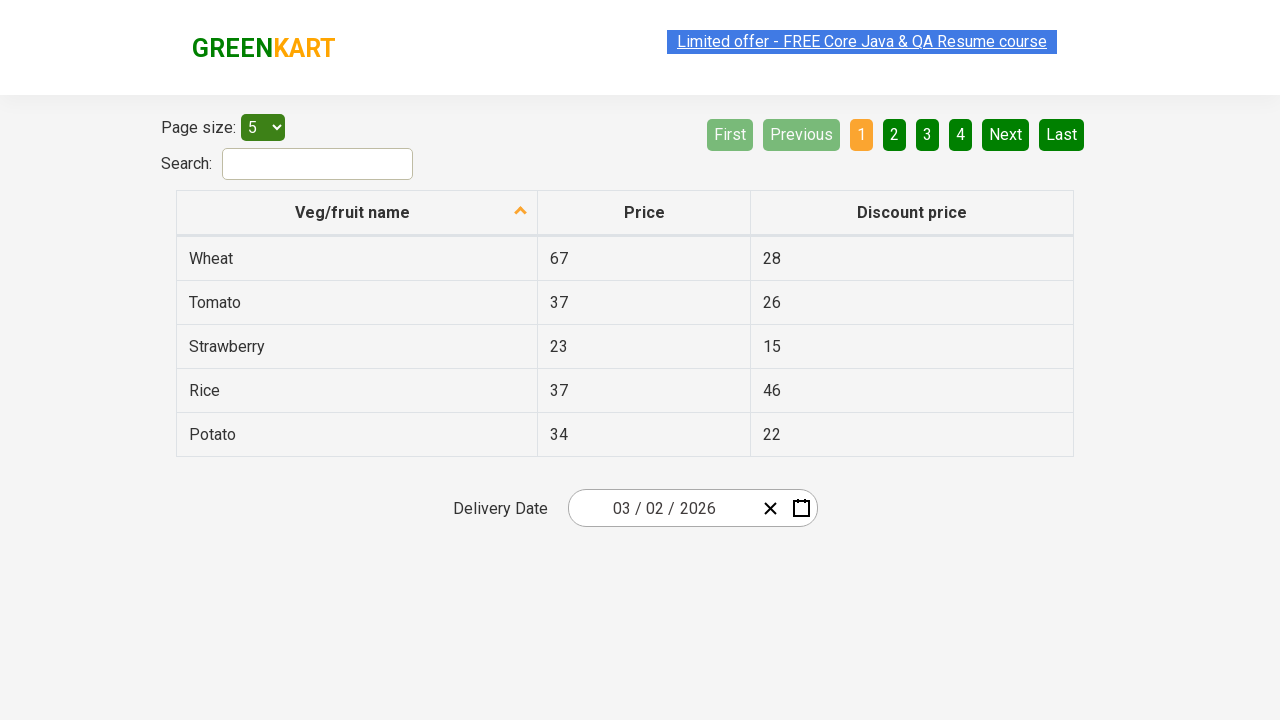

Filled search field with 'Rice' on #search-field
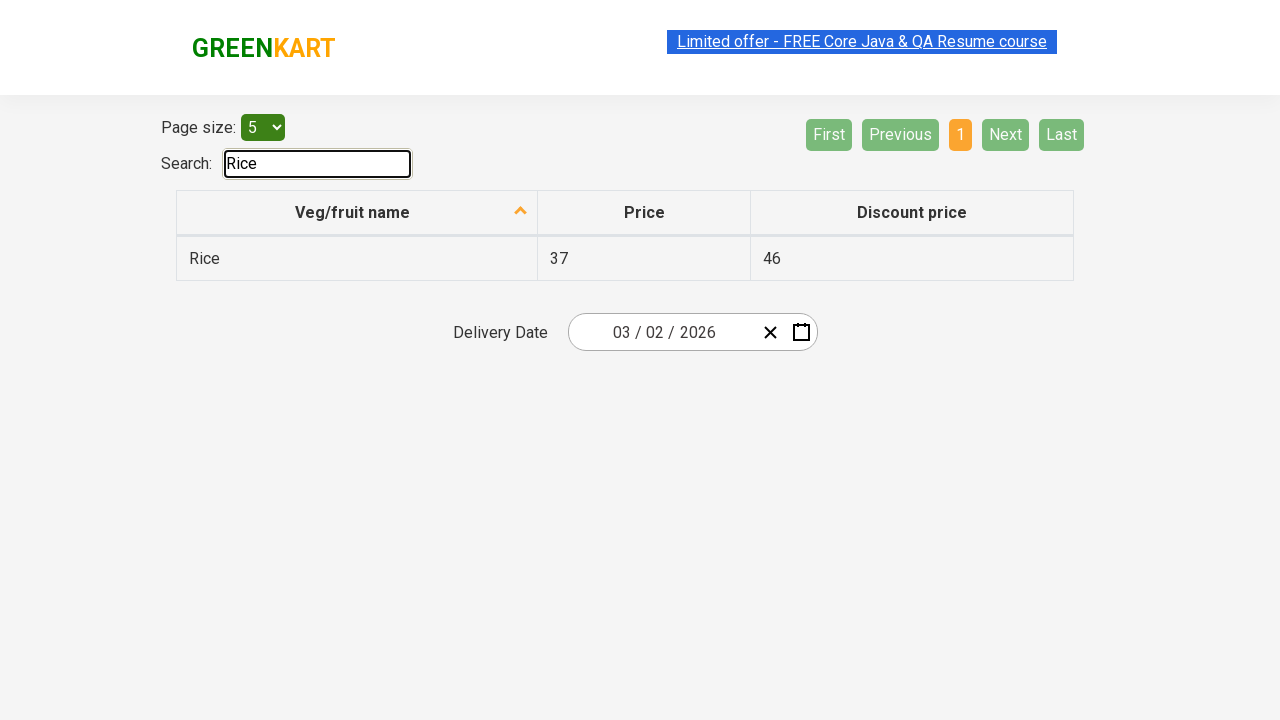

Table filtered and results loaded
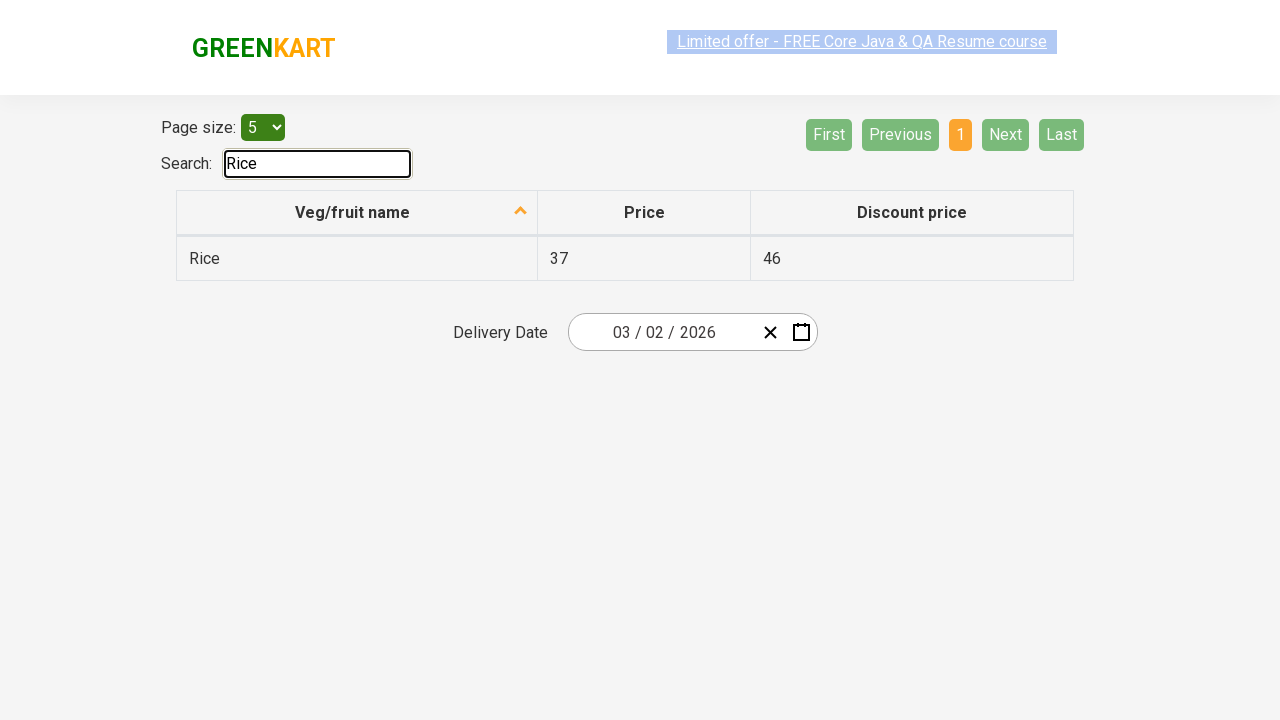

Retrieved all filtered product names from table
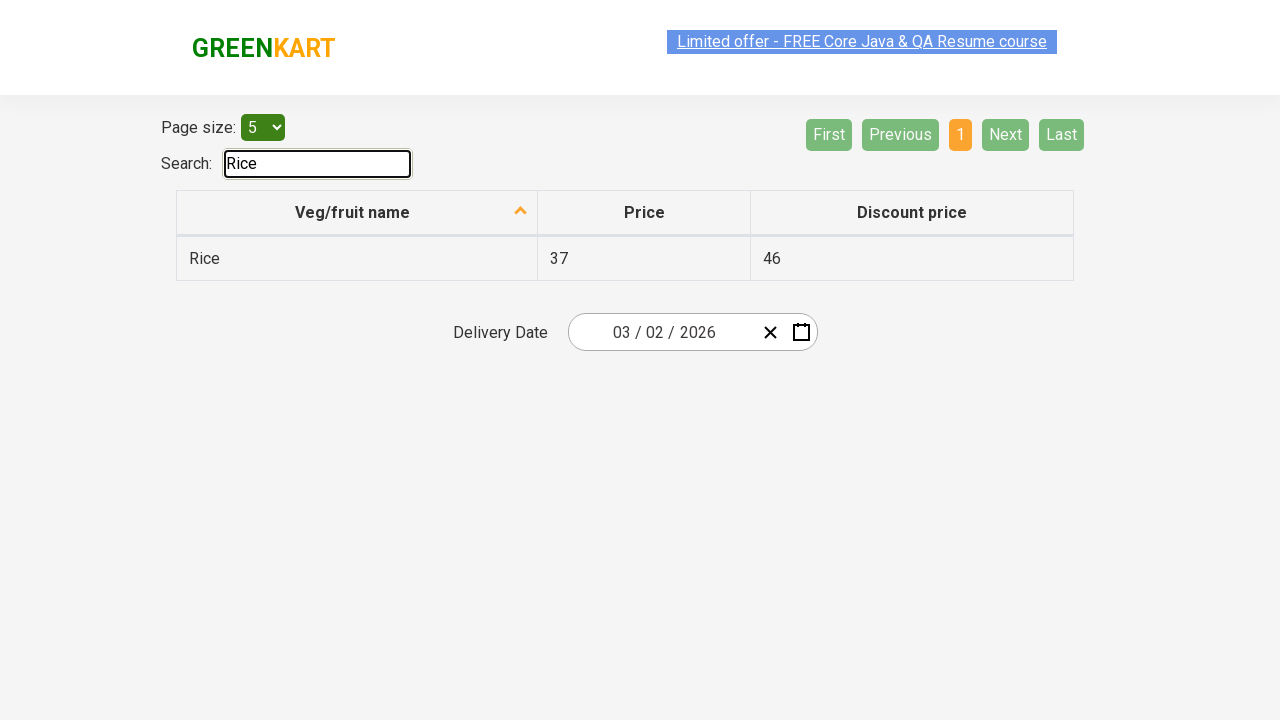

Verified product 'Rice' contains 'Rice'
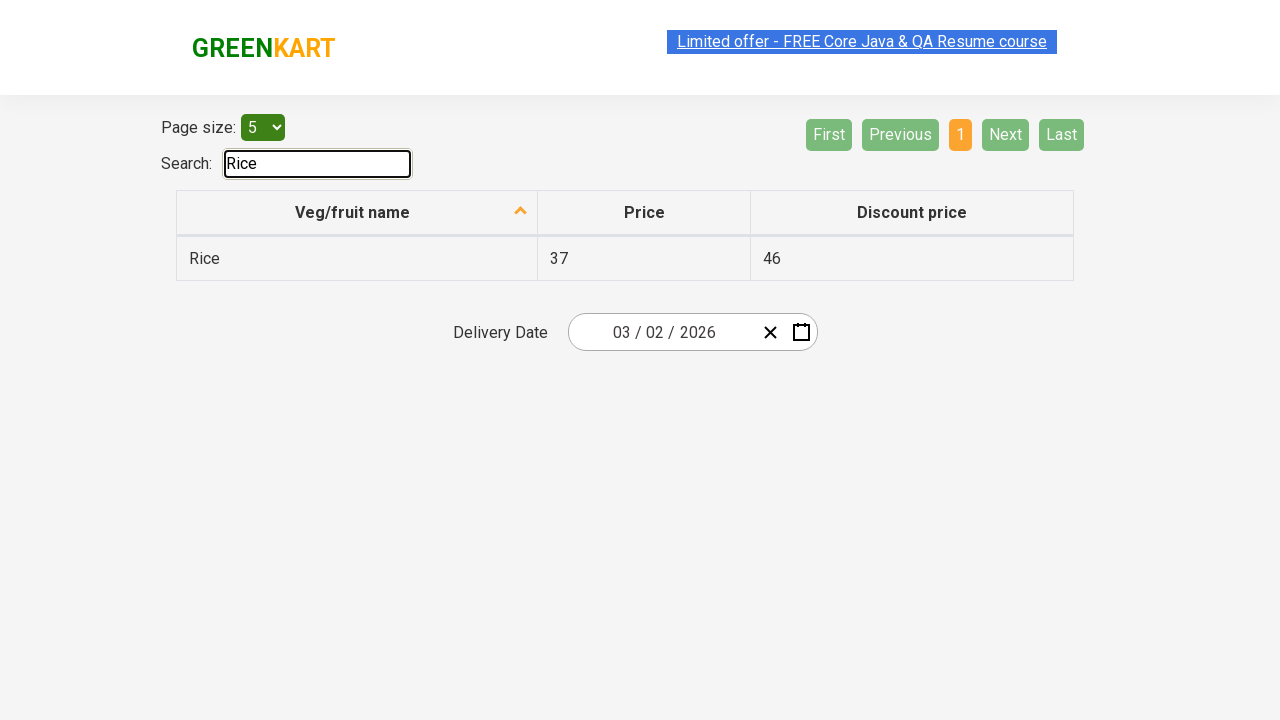

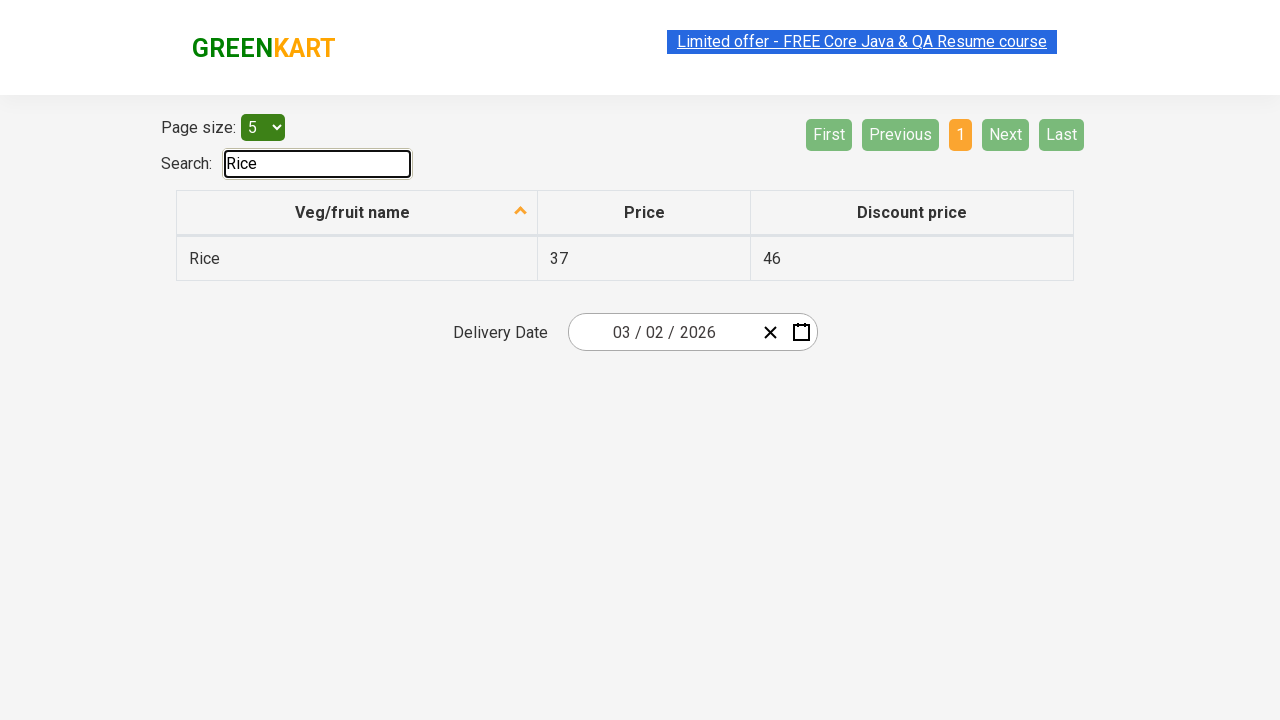